Searches for bags on Ajio website, filters by Men's Fashion Bags, and verifies that product listings with brand names and bag names are displayed

Starting URL: https://www.ajio.com/

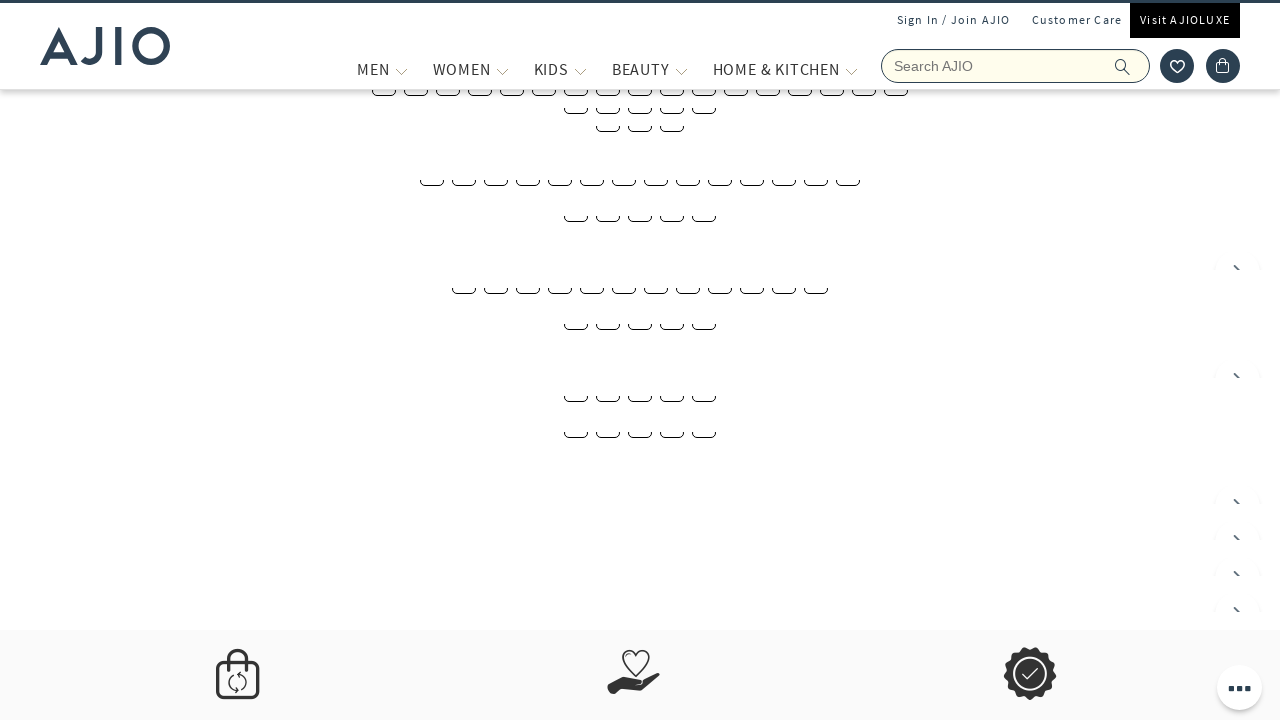

Filled search field with 'bags' on input[name='searchVal']
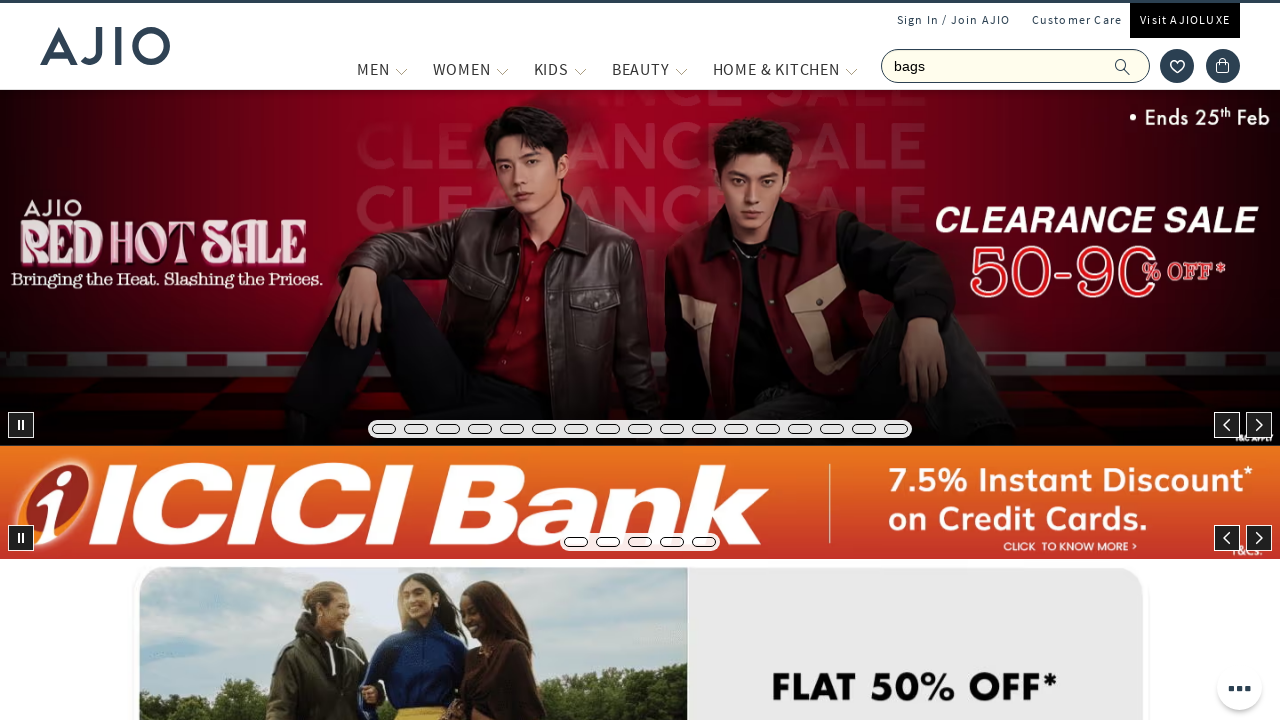

Pressed Enter to search for bags on input[name='searchVal']
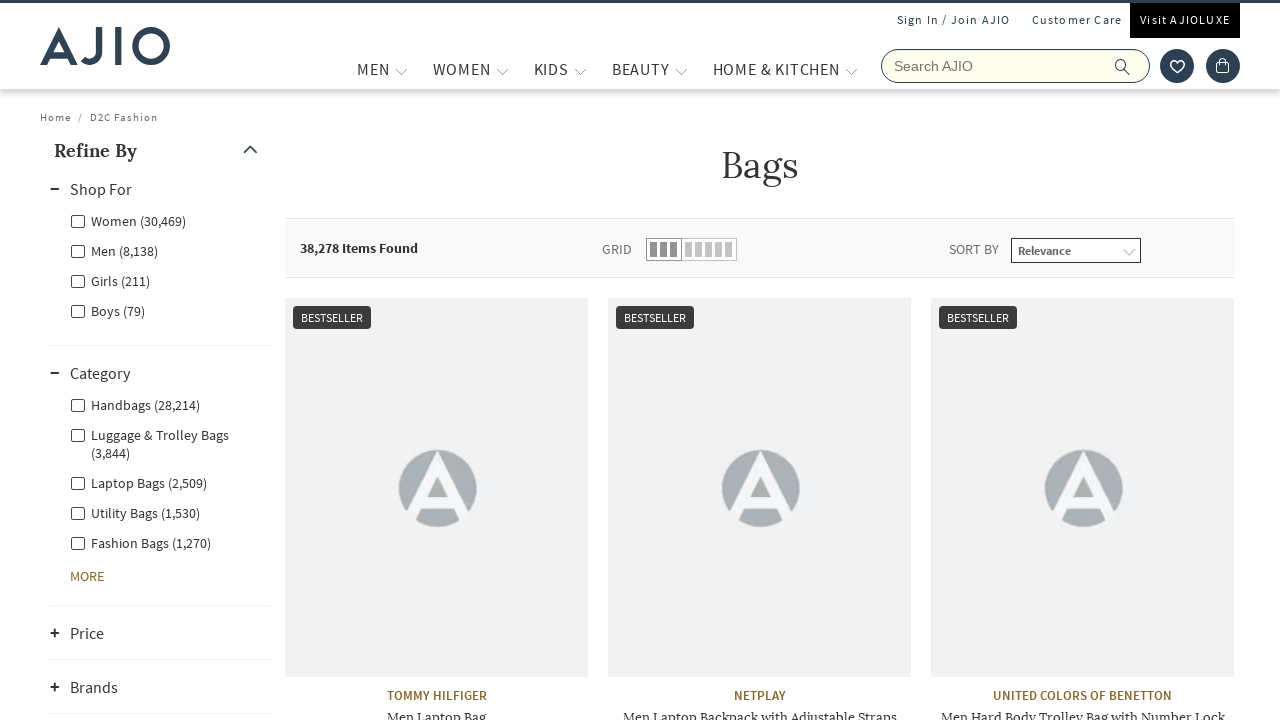

Waited for search results to load
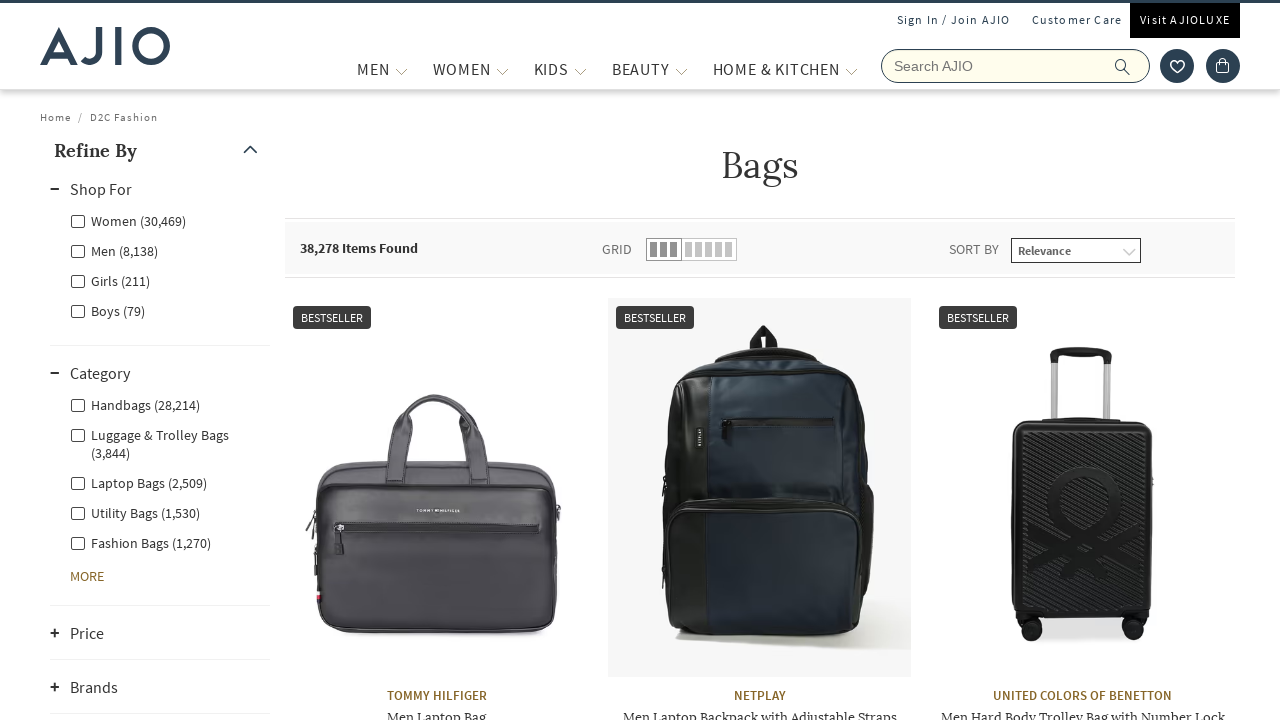

Clicked Men filter at (114, 250) on xpath=//label[@for='Men']
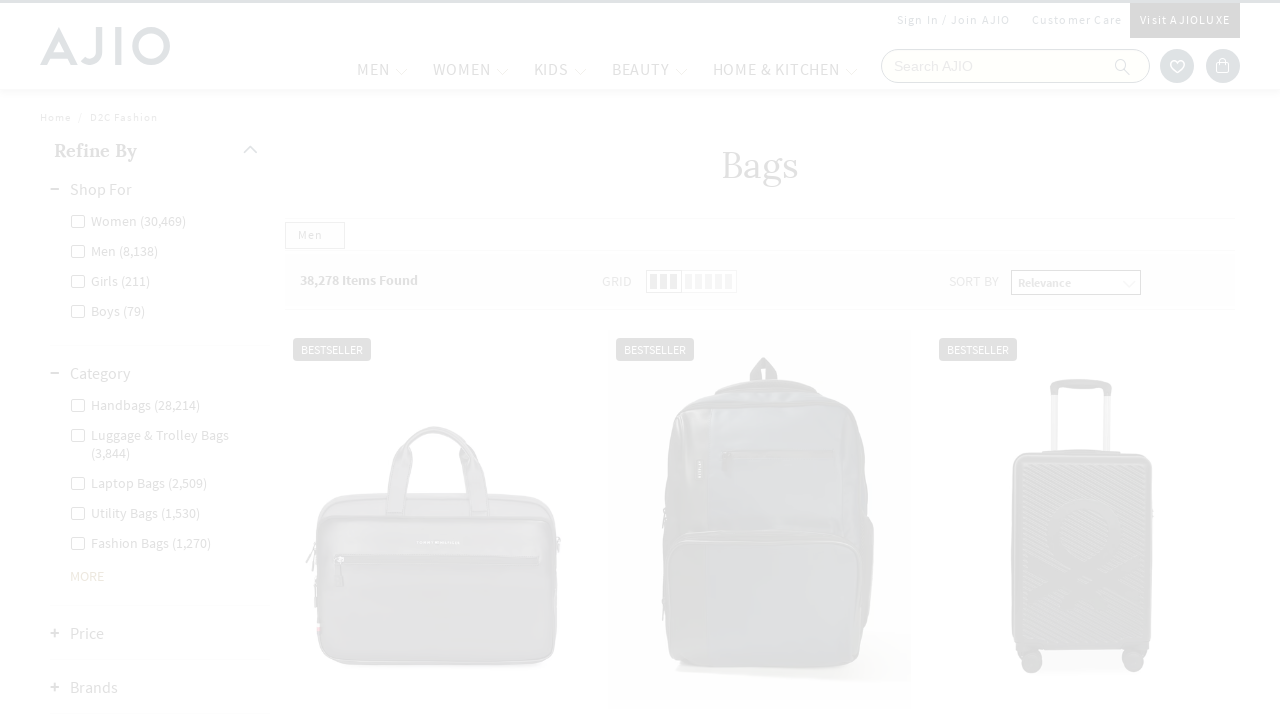

Waited for Men filter to apply
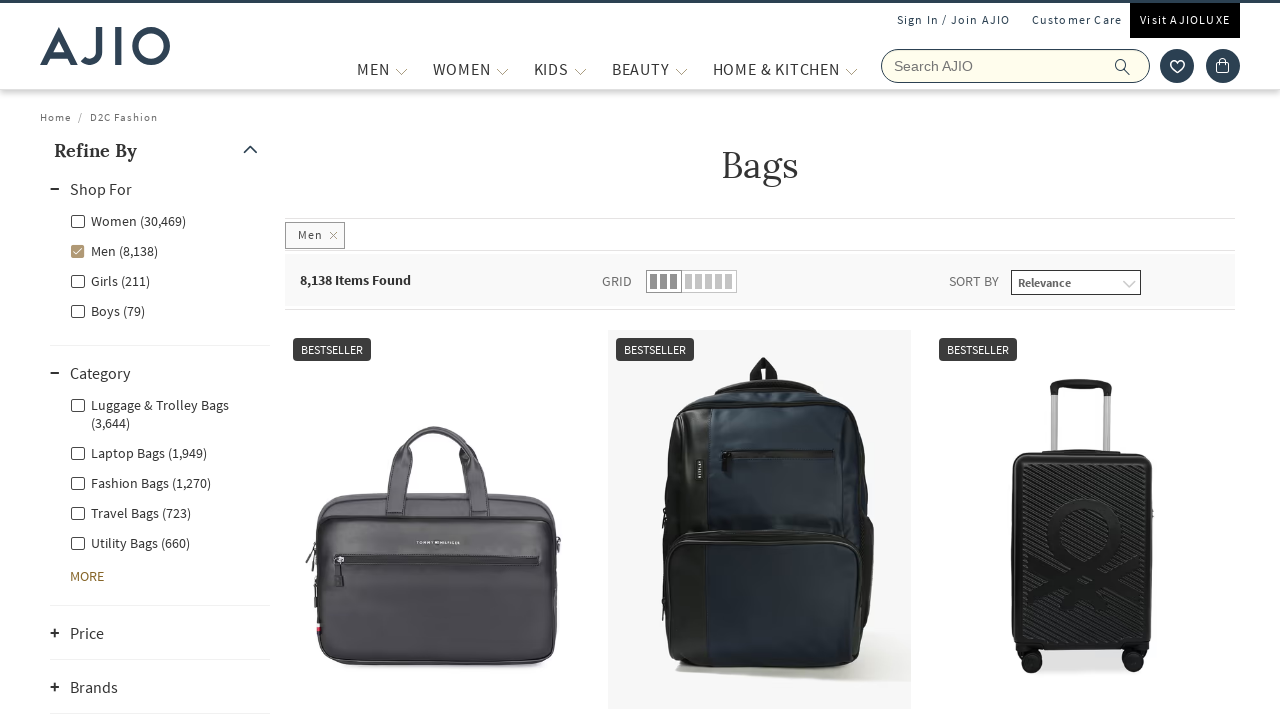

Clicked Men - Fashion Bags filter at (140, 482) on xpath=//label[@for='Men - Fashion Bags']
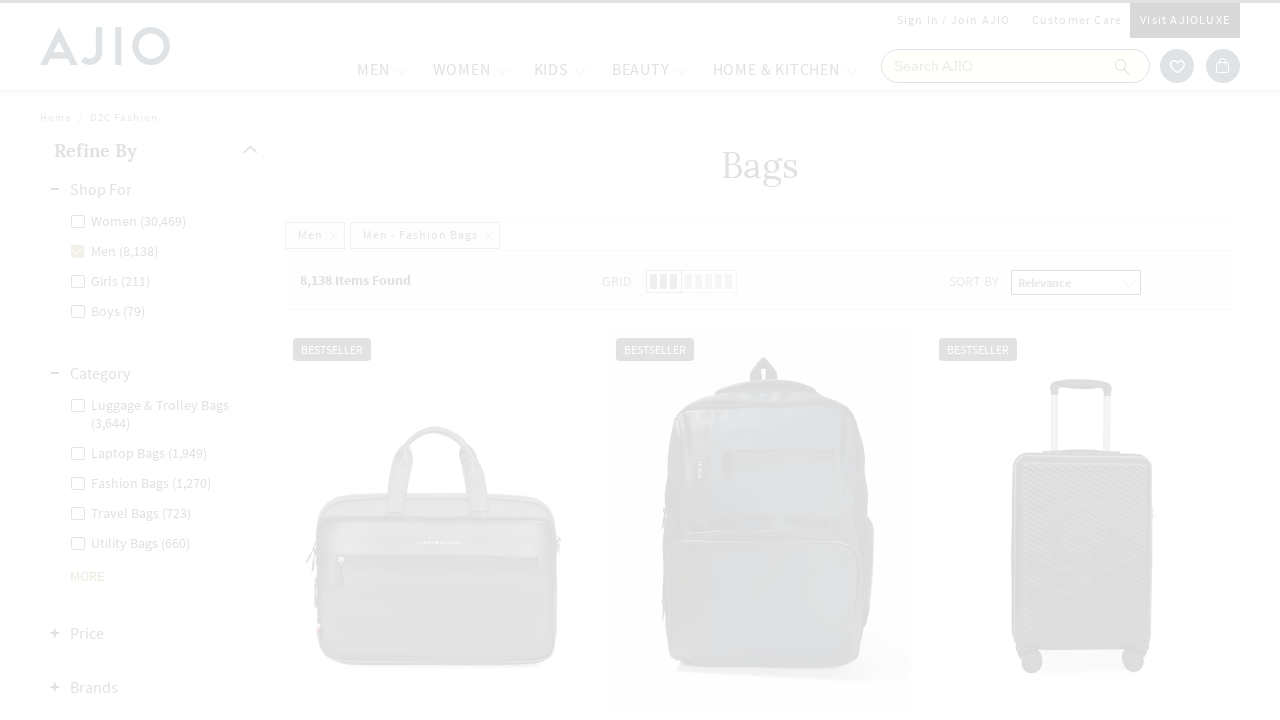

Waited for Men - Fashion Bags filter to apply
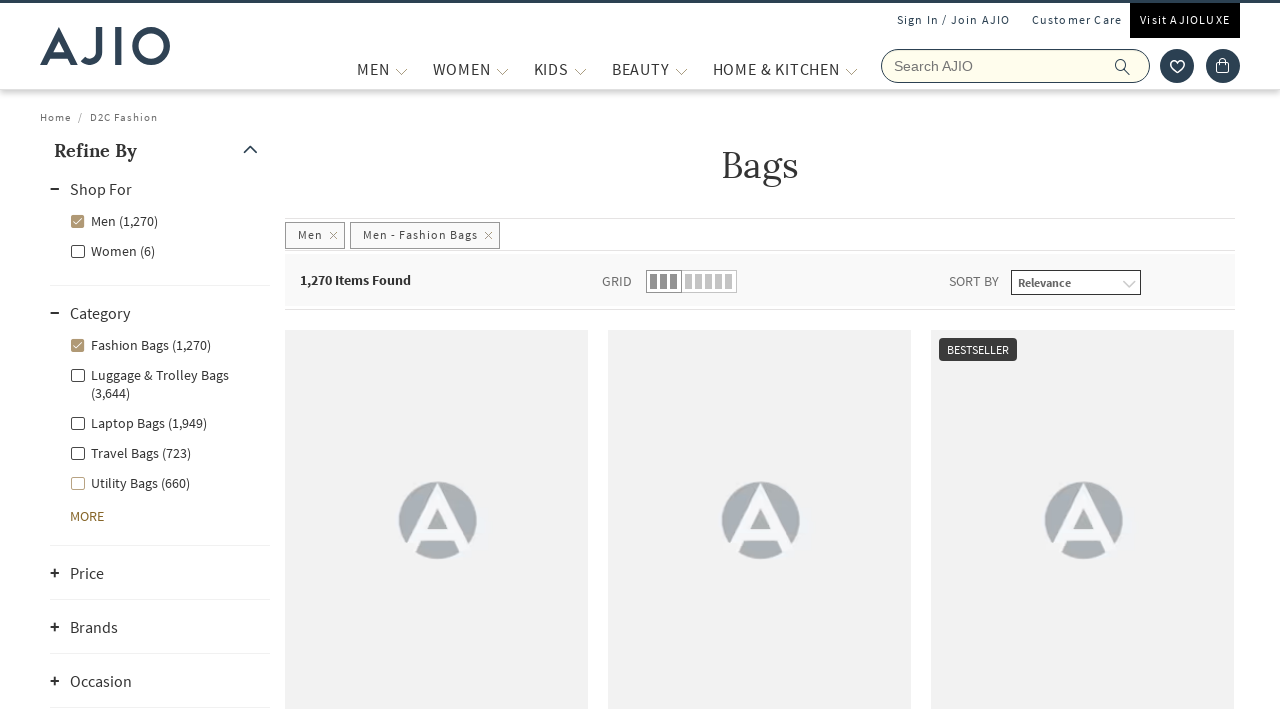

Filtered results loaded with product count displayed
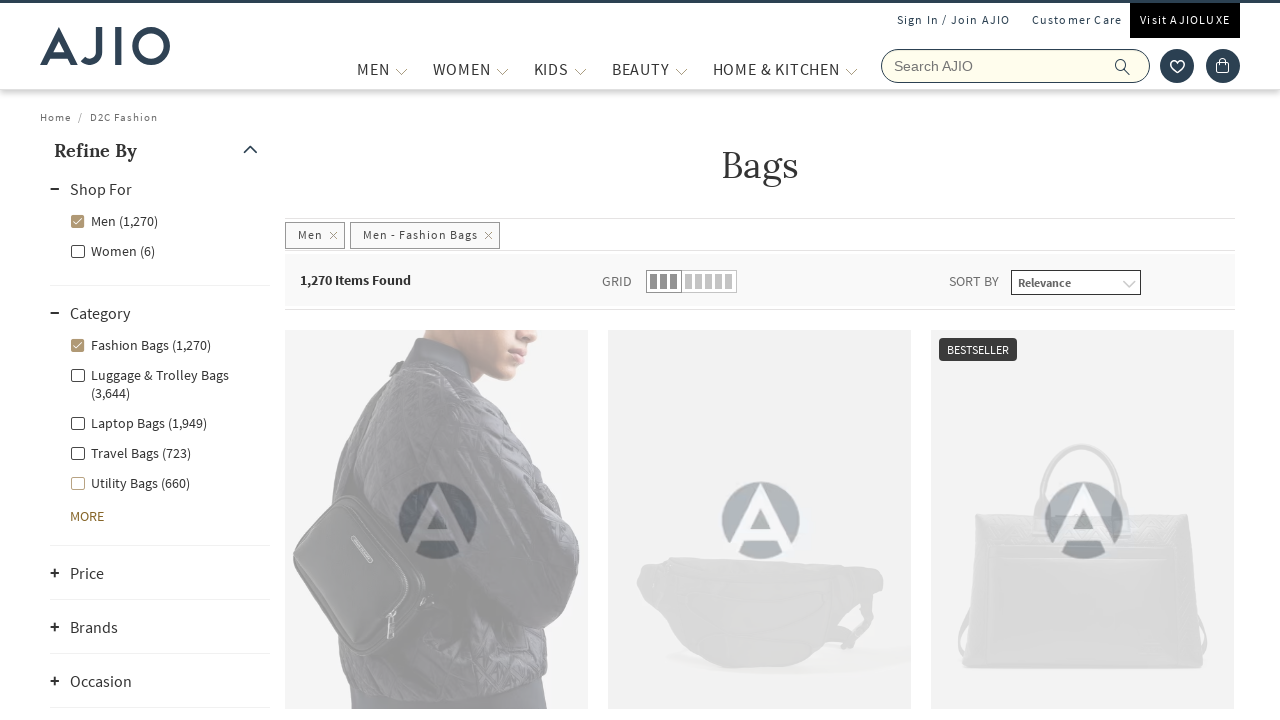

Verified that brand names are displayed in product listings
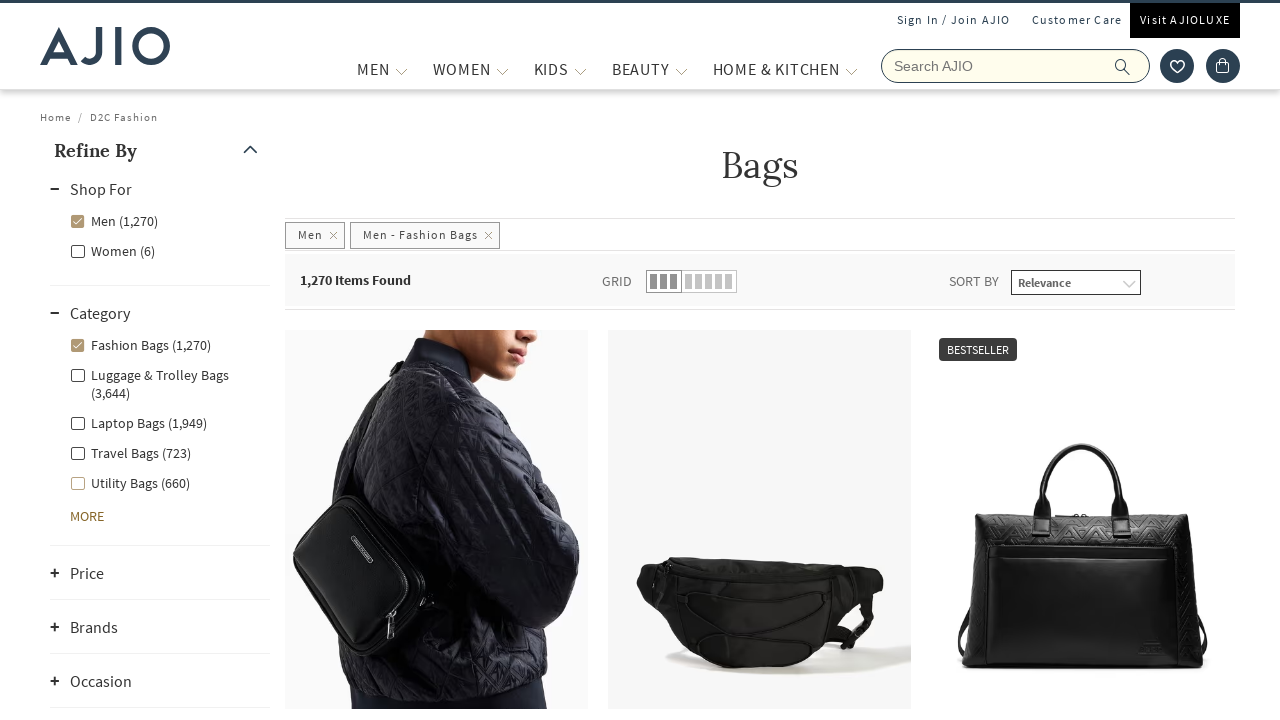

Verified that bag names are displayed in product listings
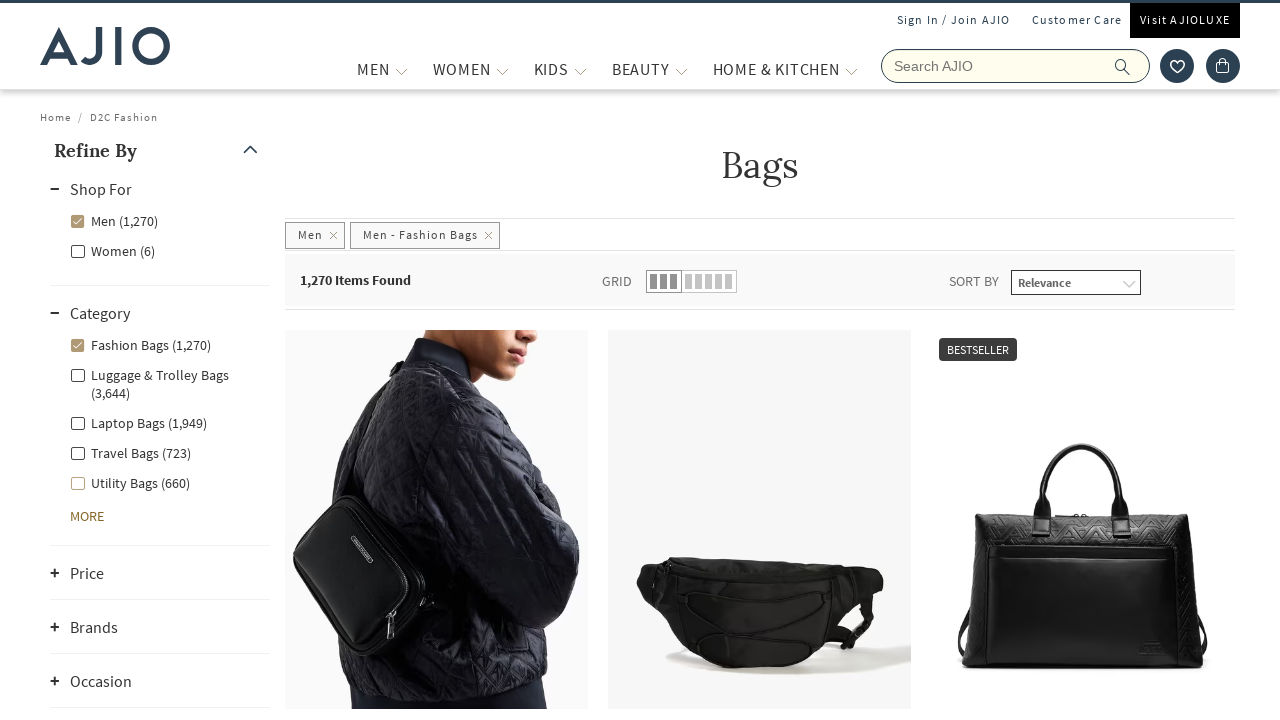

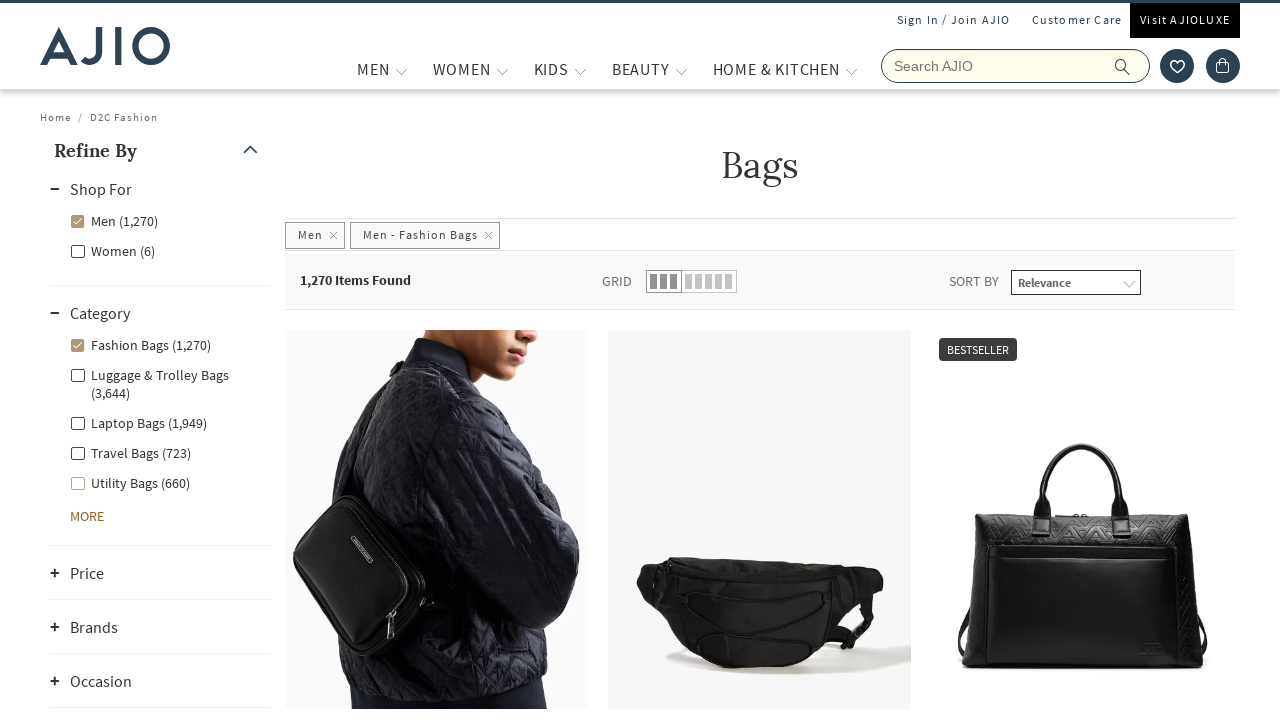